Navigates to checkout form and verifies debit checkbox is displayed

Starting URL: https://webshop-agil-testautomatiserare.netlify.app/

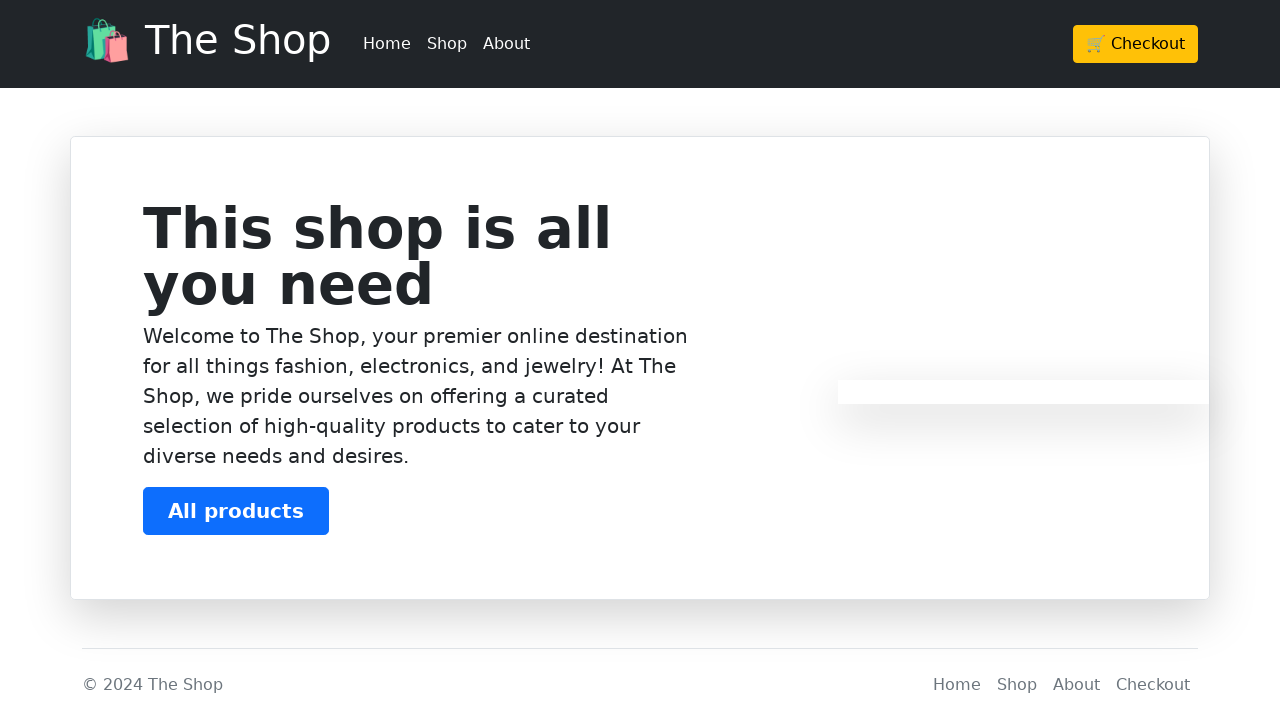

Clicked checkout button (btn-warning) to navigate to checkout form at (1136, 44) on .btn-warning
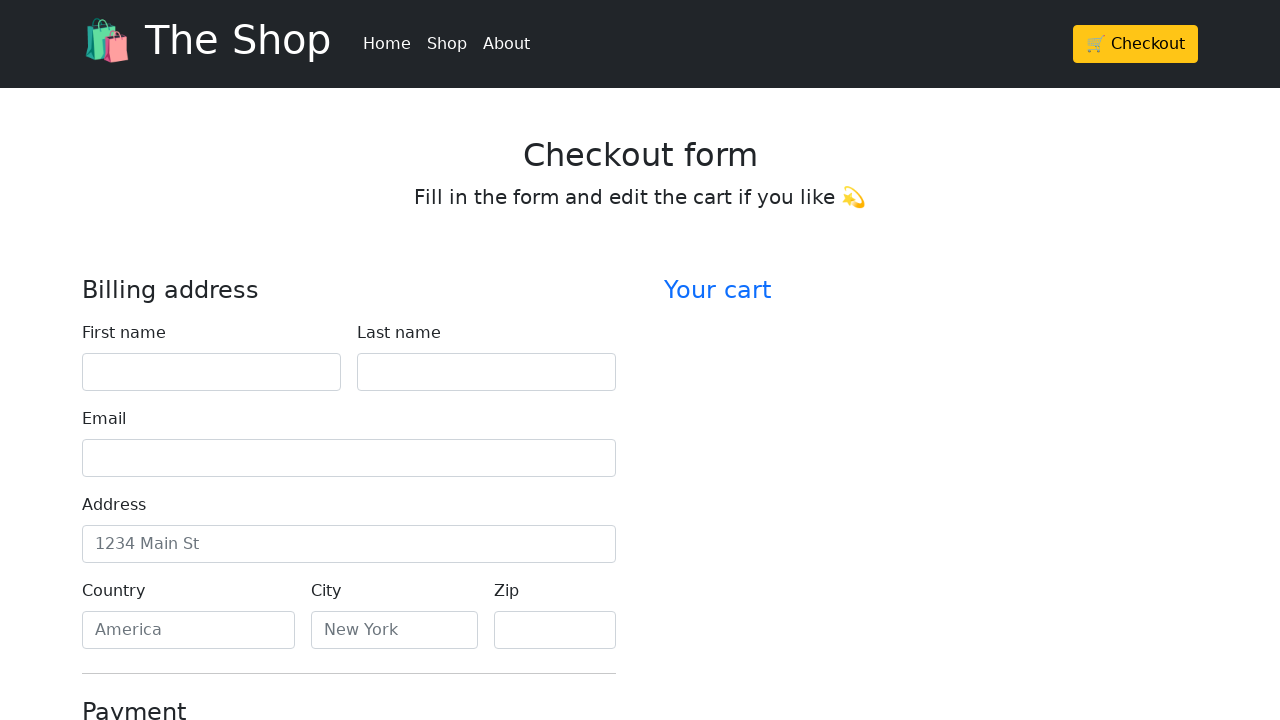

Located debit checkbox element
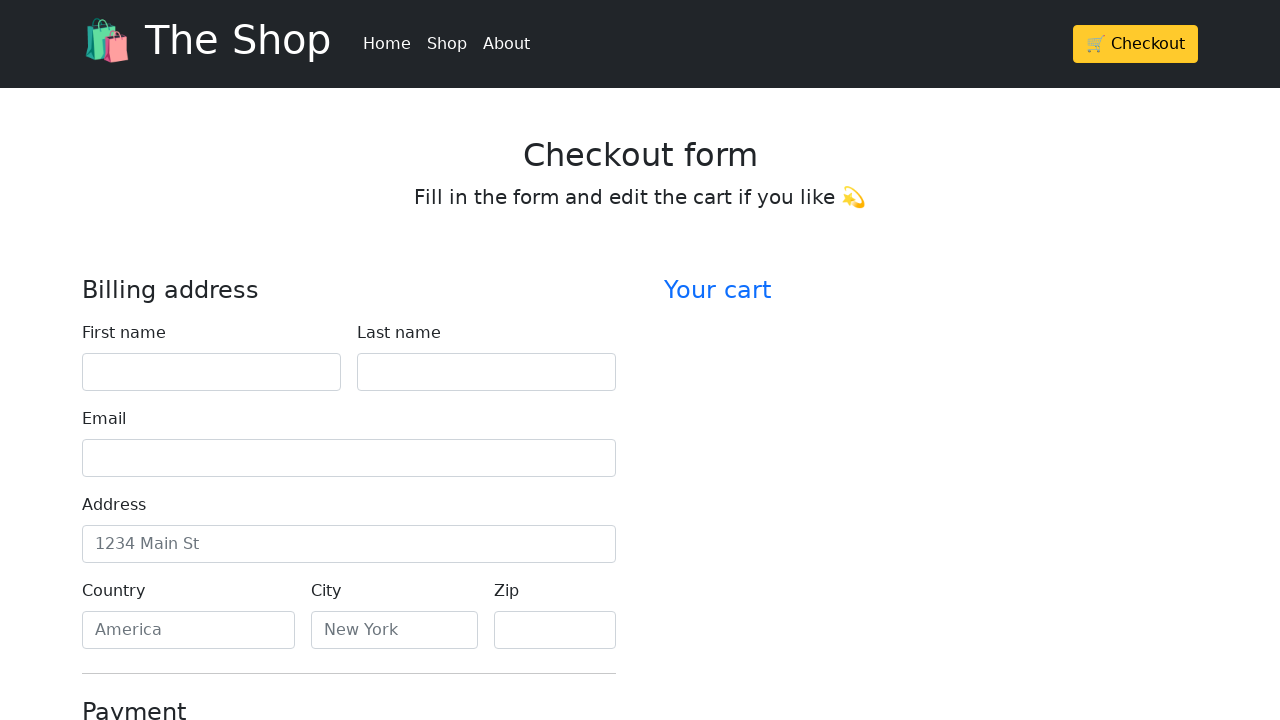

Verified debit checkbox is visible
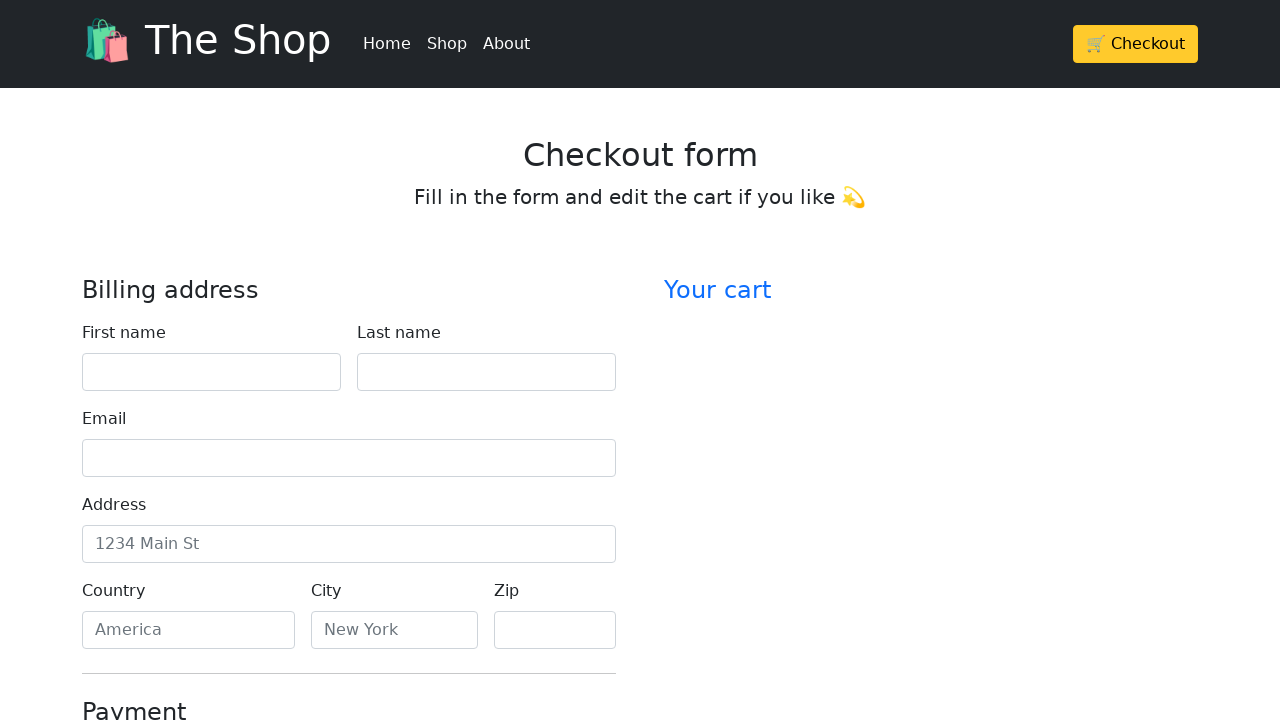

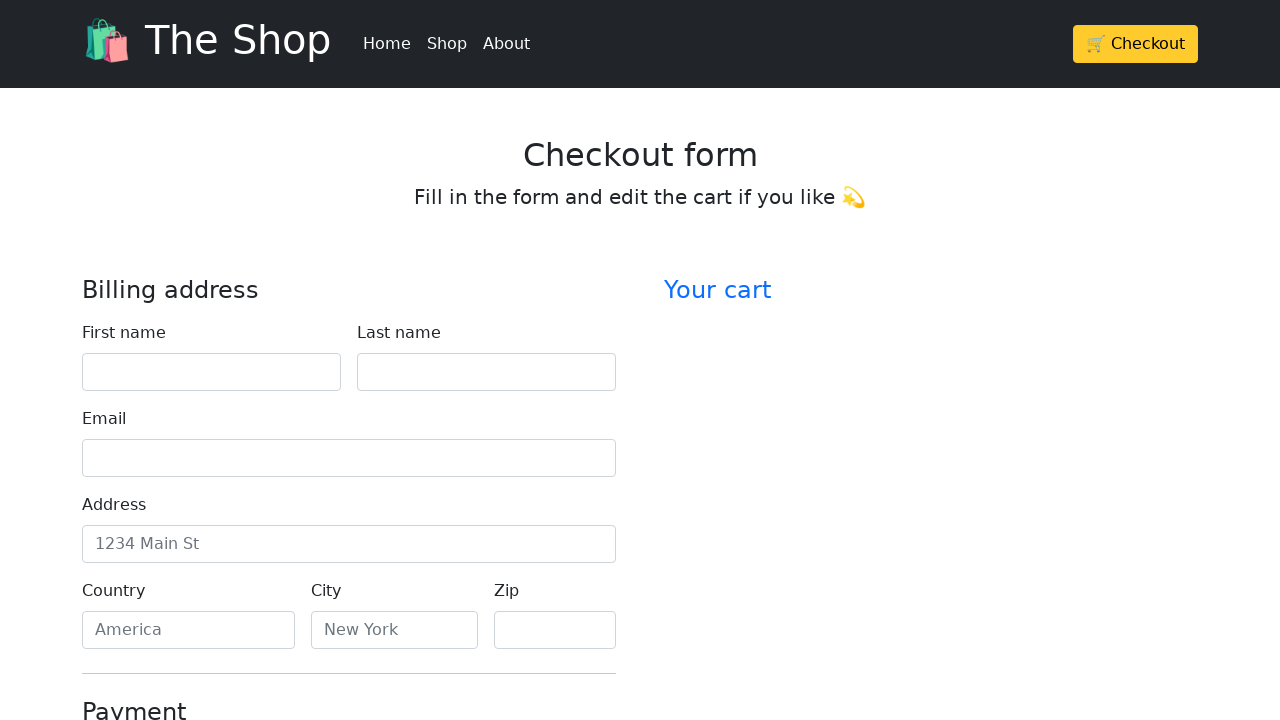